Tests a registration form by filling in name, email, and password fields, then clicking the Register button on a demo application.

Starting URL: https://demoapps.qspiders.com/ui?scenario=1

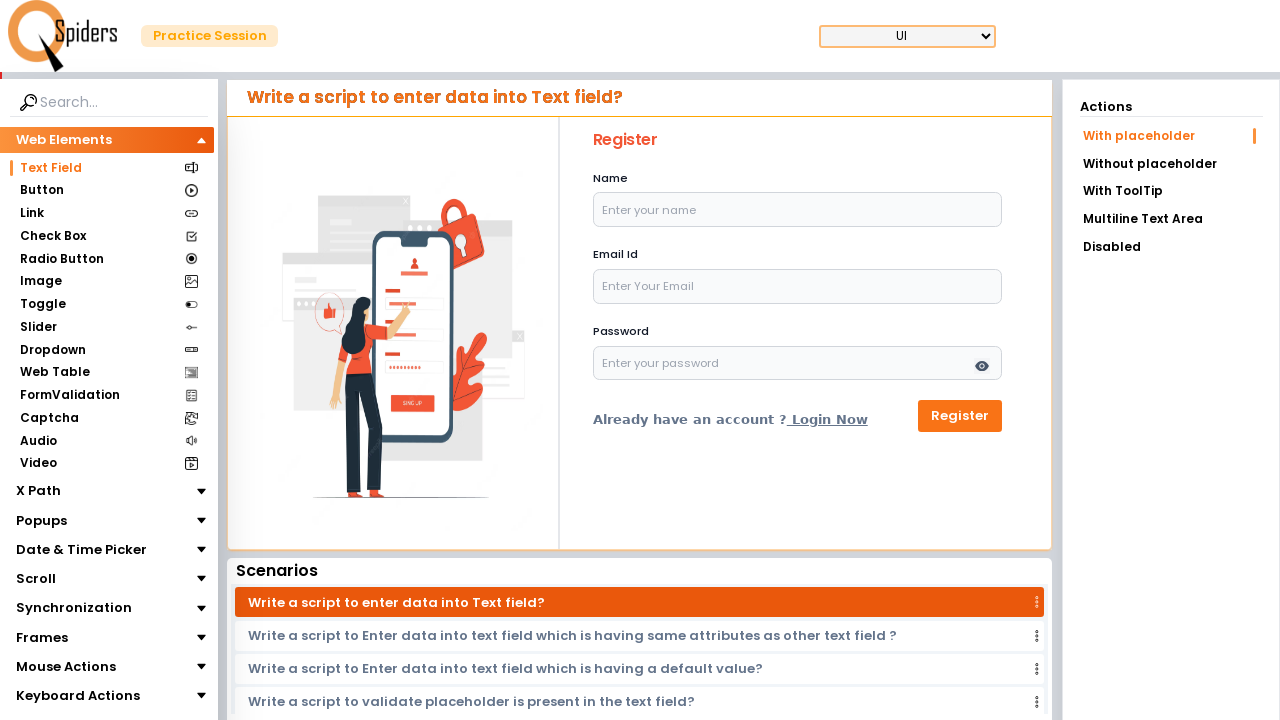

Waited for page title to contain 'DemoApps'
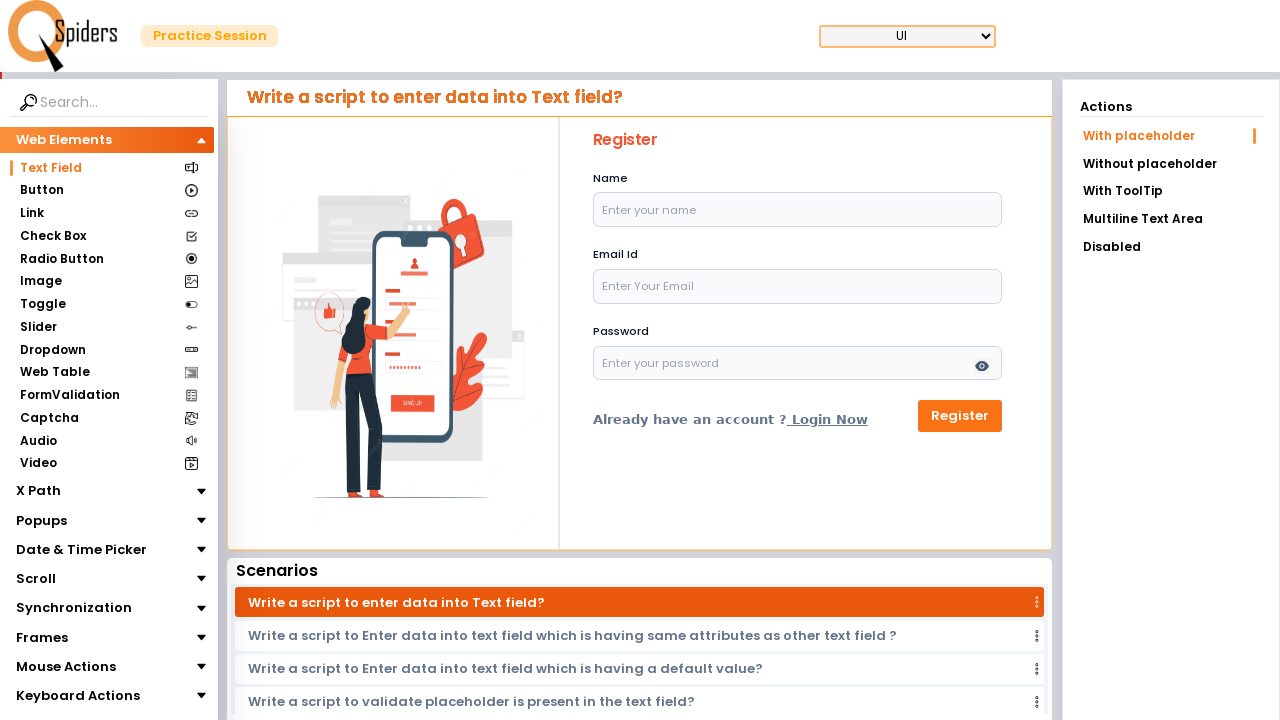

Name field became visible
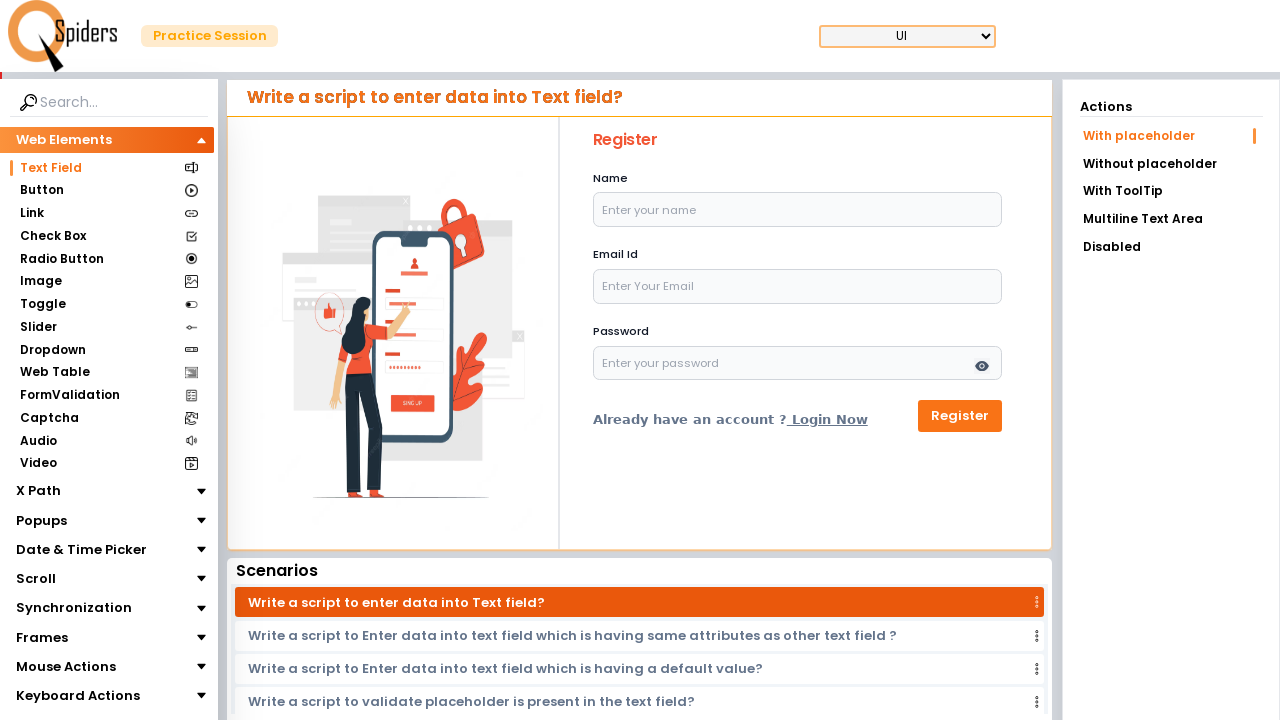

Filled name field with 'Selenium' on #name
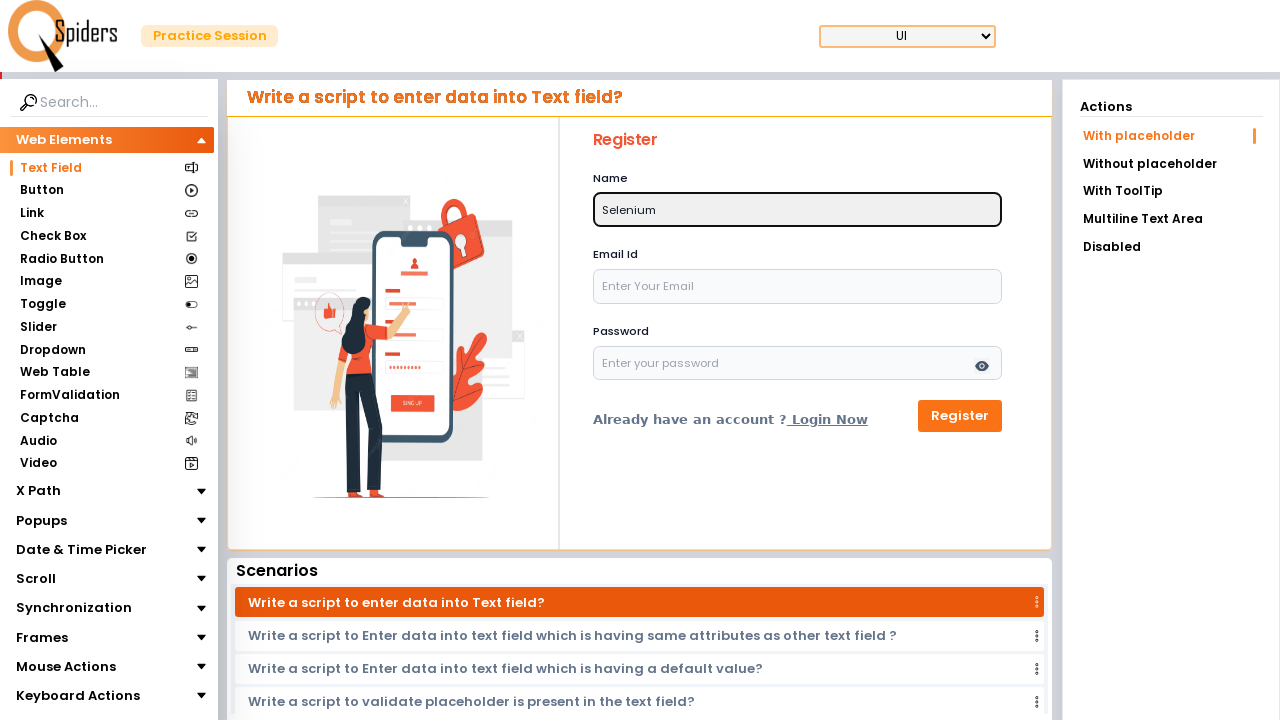

Filled email field with 'Sel@123' on #email
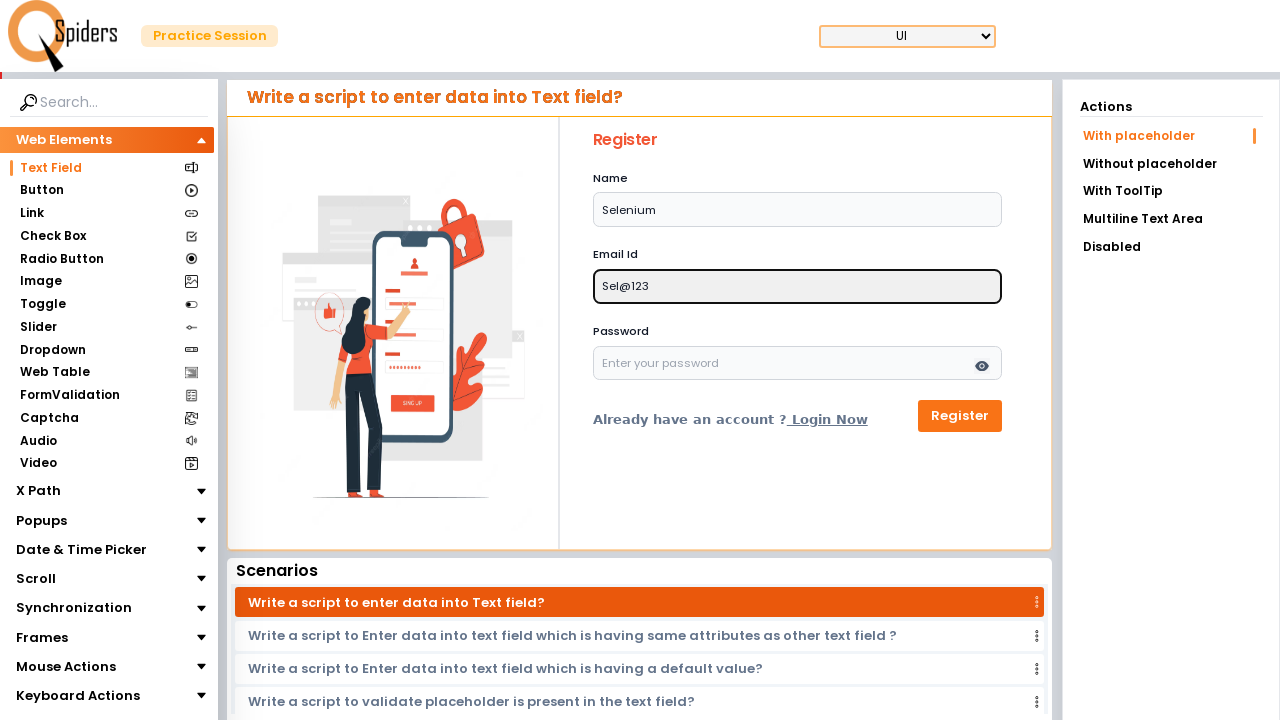

Filled password field with 'Sel@123' on #password
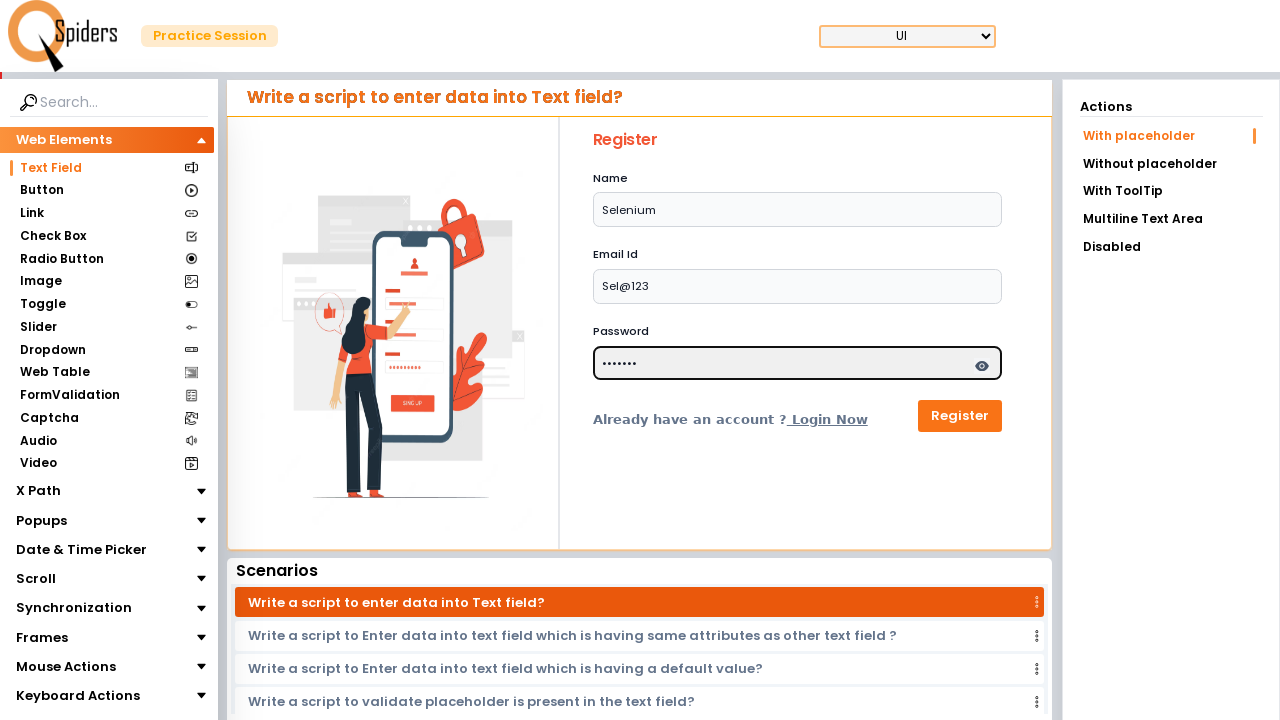

Register button became visible
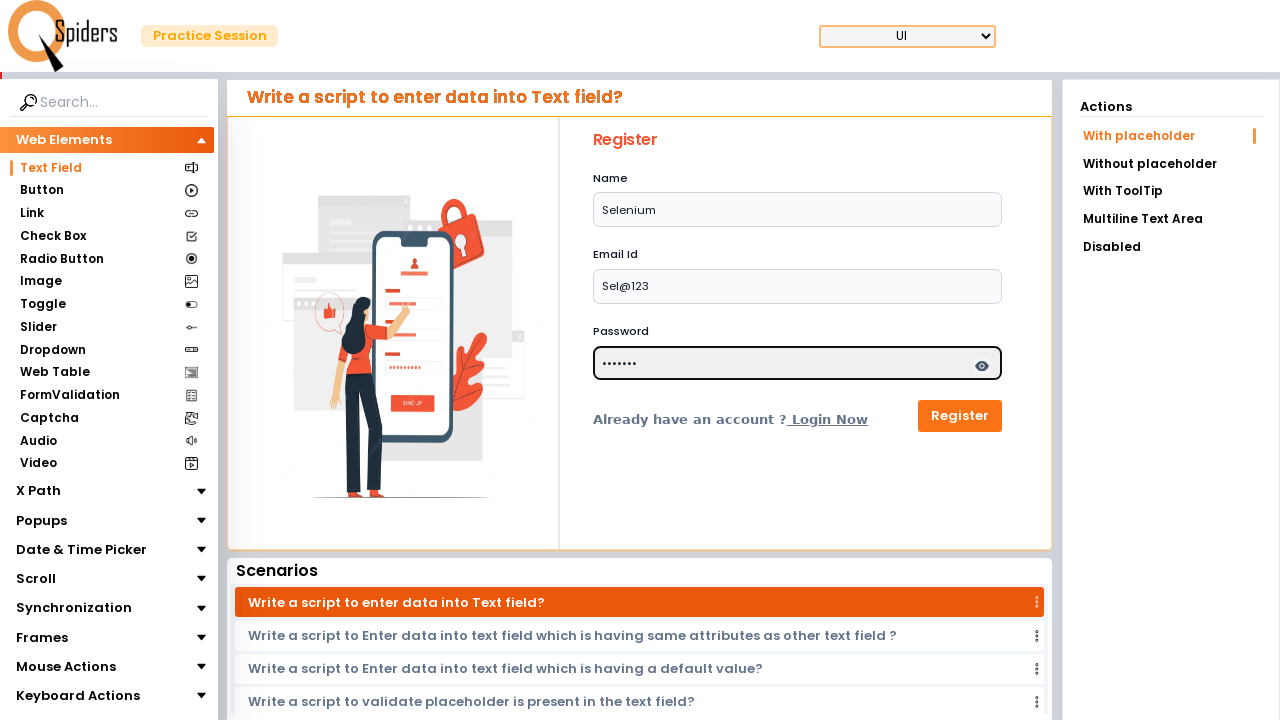

Clicked Register button to submit the form at (960, 416) on xpath=//button[text()='Register']
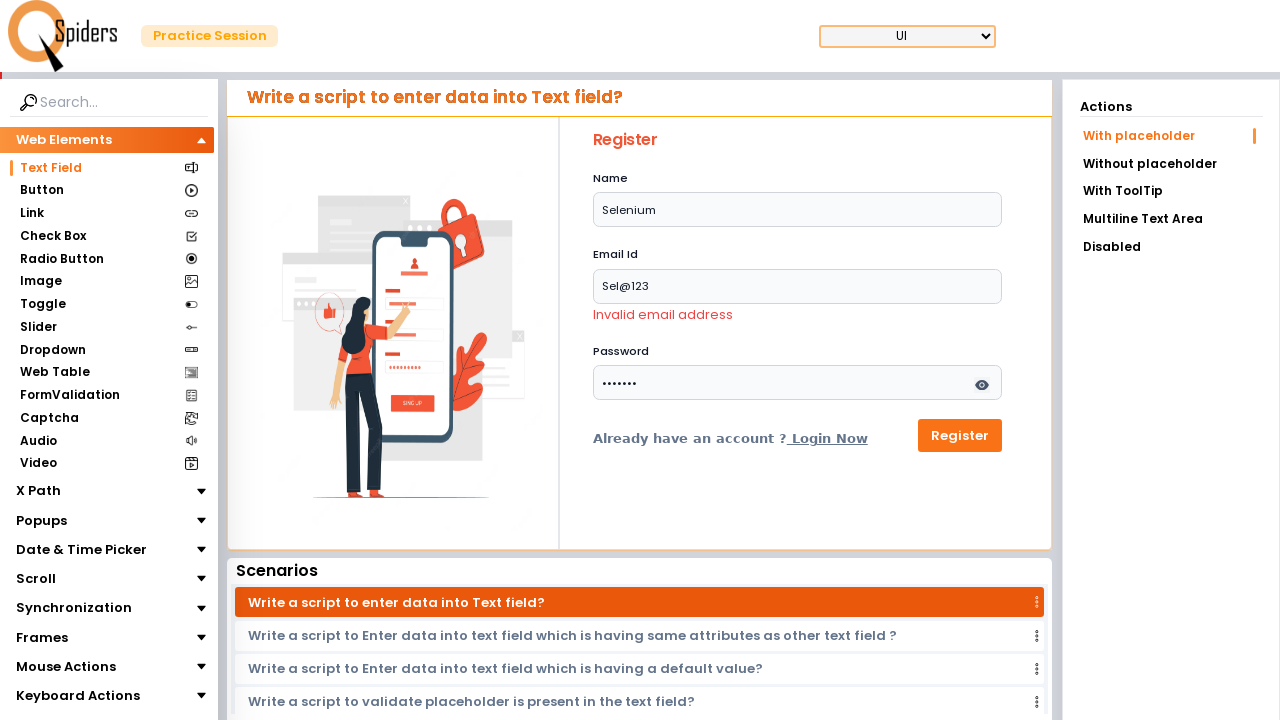

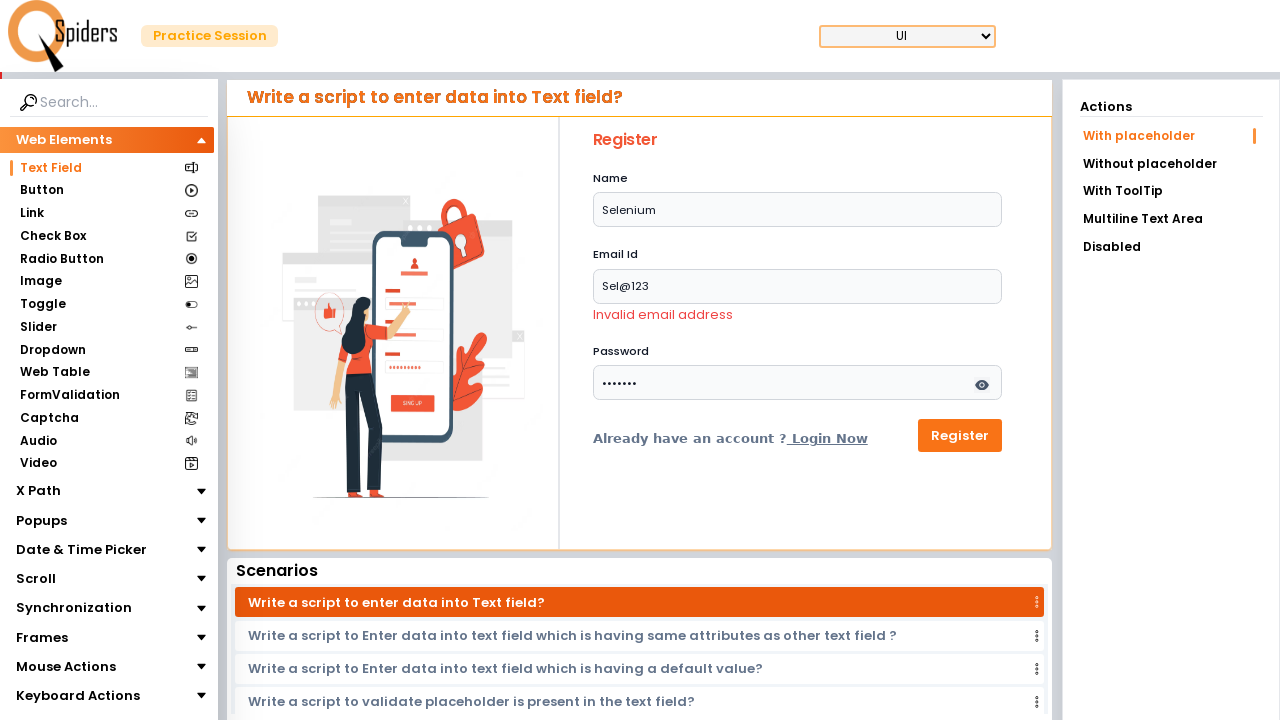